Tests tab switching by clicking a link that opens a new tab and switching to it

Starting URL: https://omayo.blogspot.com

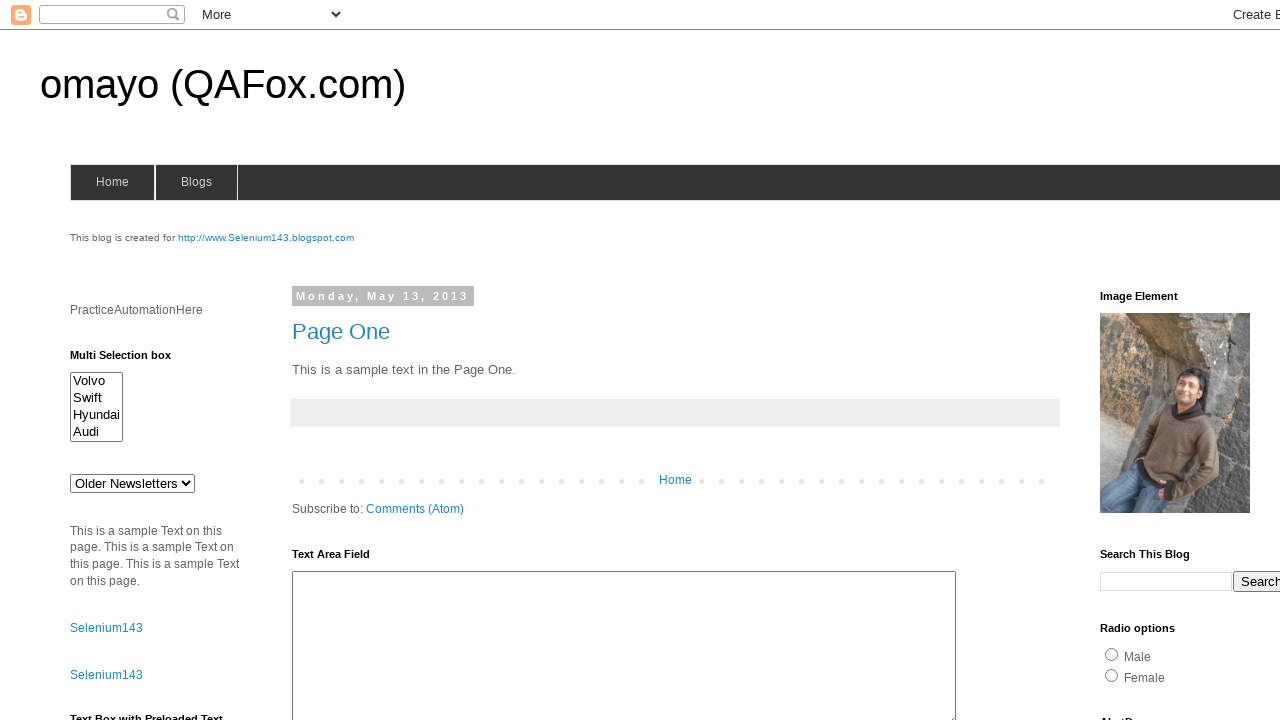

Clicked link that opens a new tab at (266, 238) on xpath=//*[@id='selenium143']
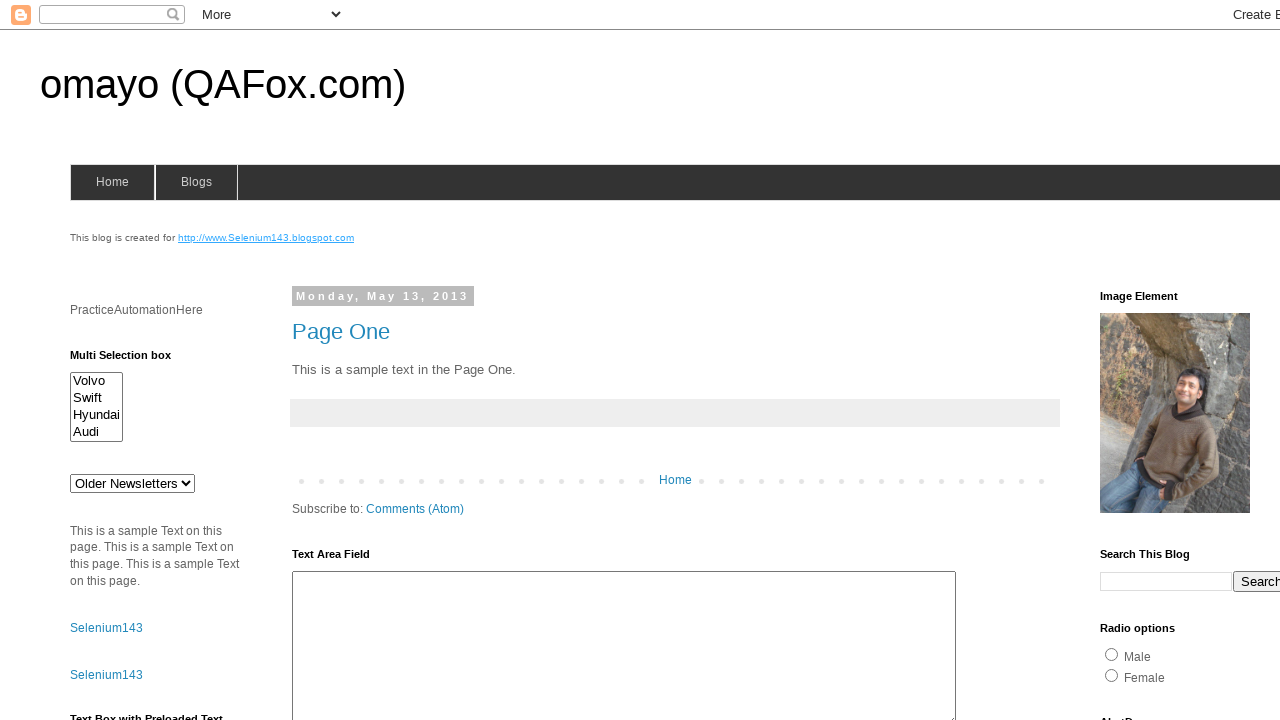

Switched to the new tab
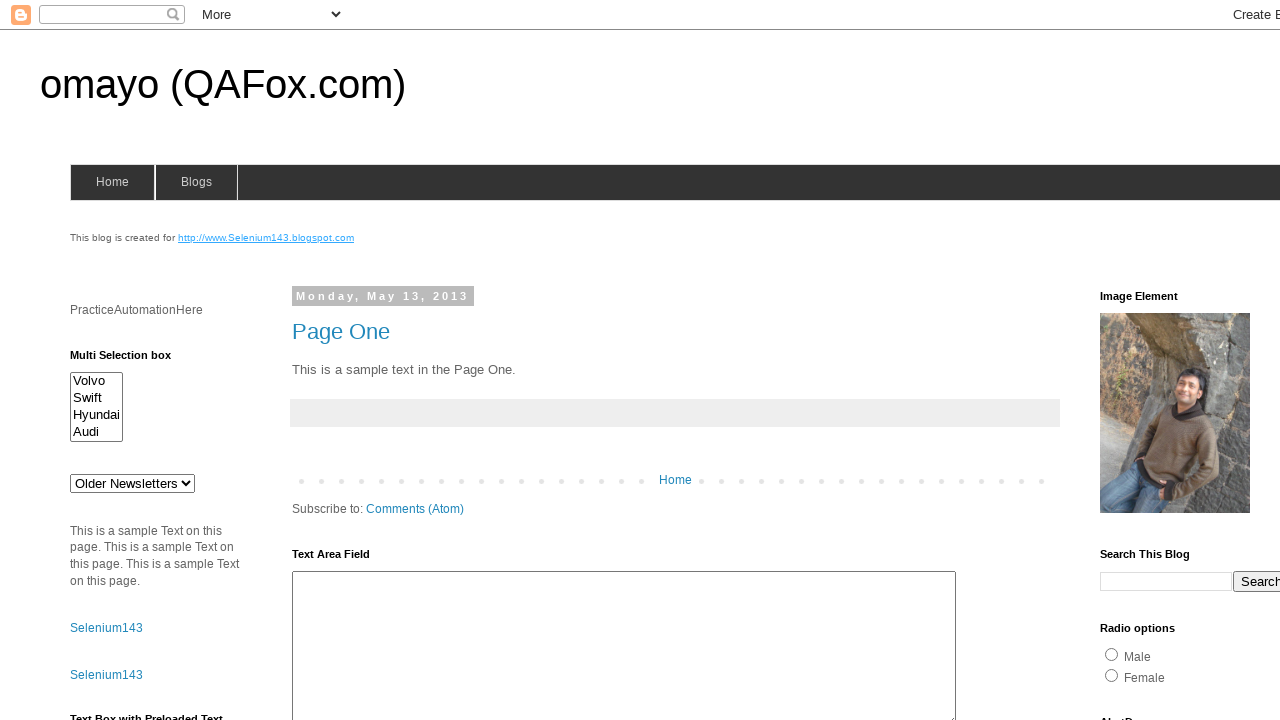

New tab loaded completely
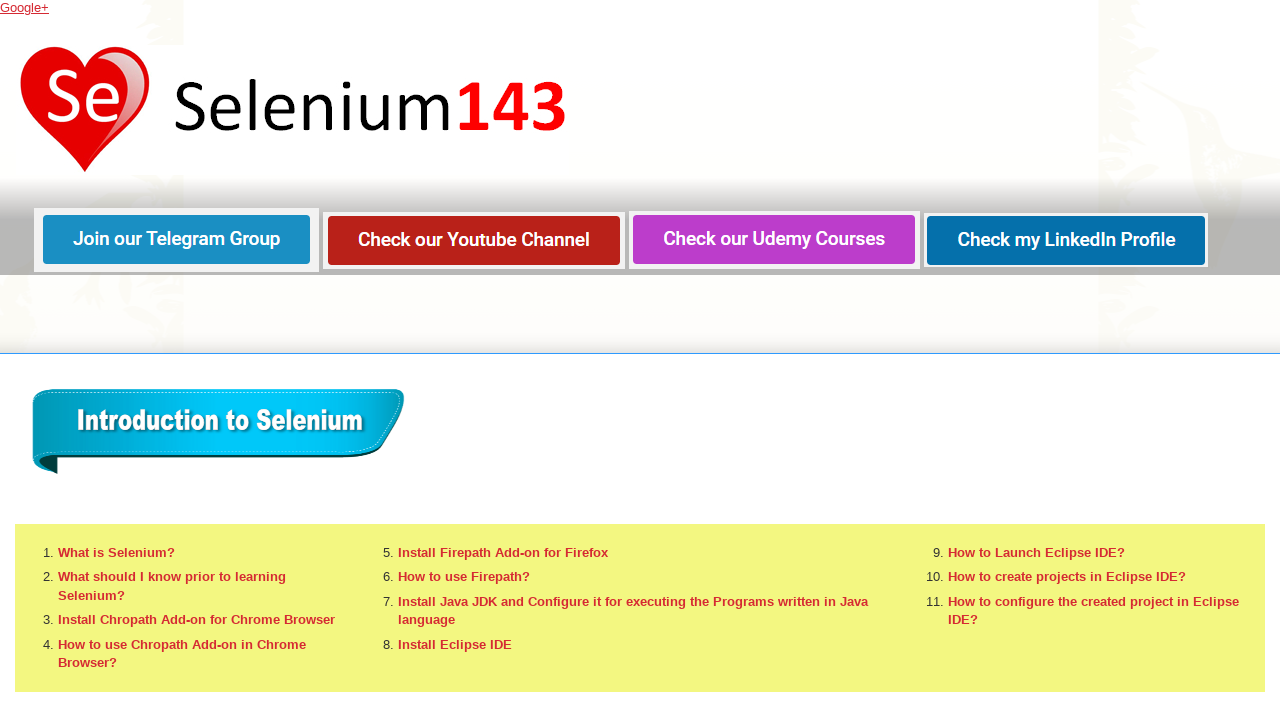

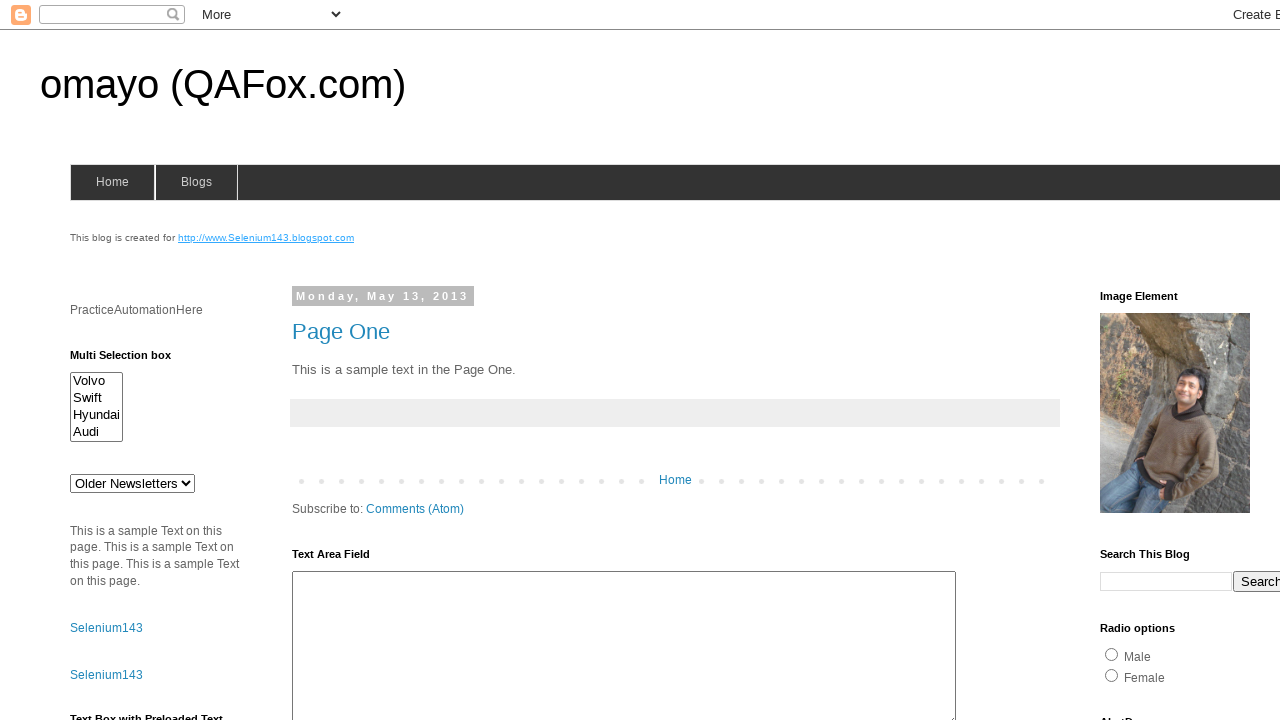